Tests filtering to display only active (non-completed) items by clicking the Active filter

Starting URL: https://demo.playwright.dev/todomvc

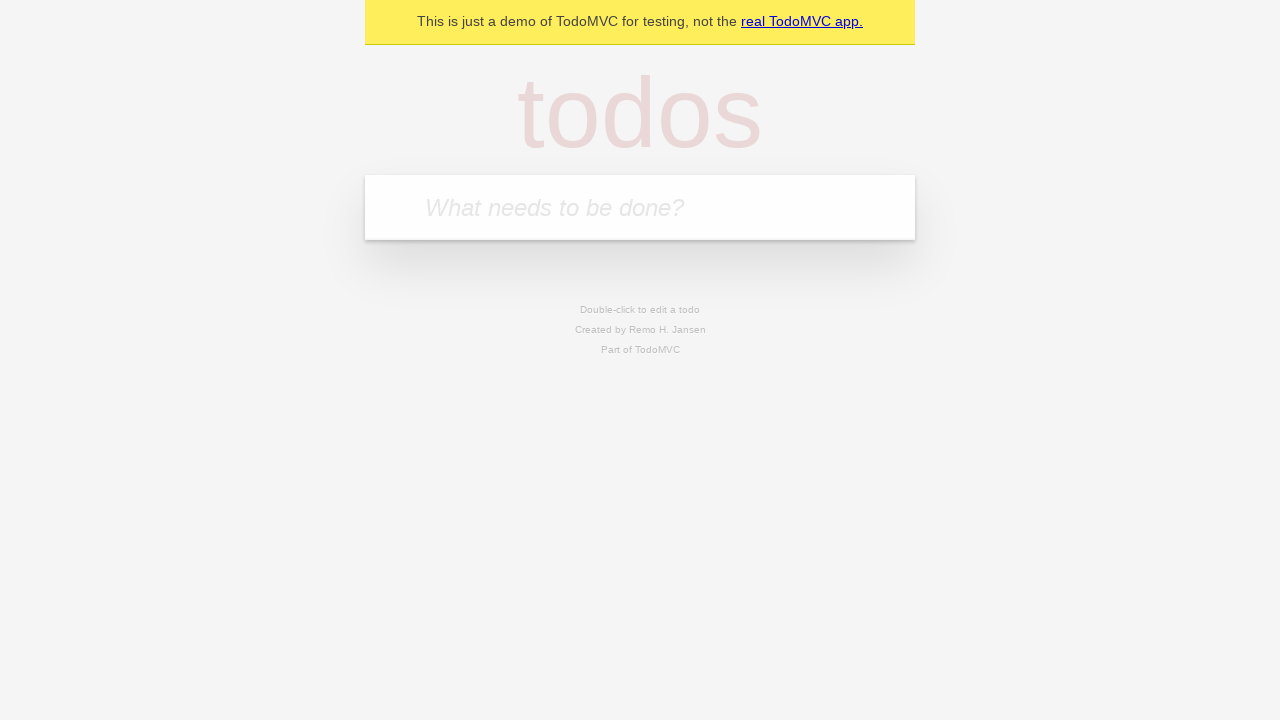

Filled todo input with 'buy some cheese' on internal:attr=[placeholder="What needs to be done?"i]
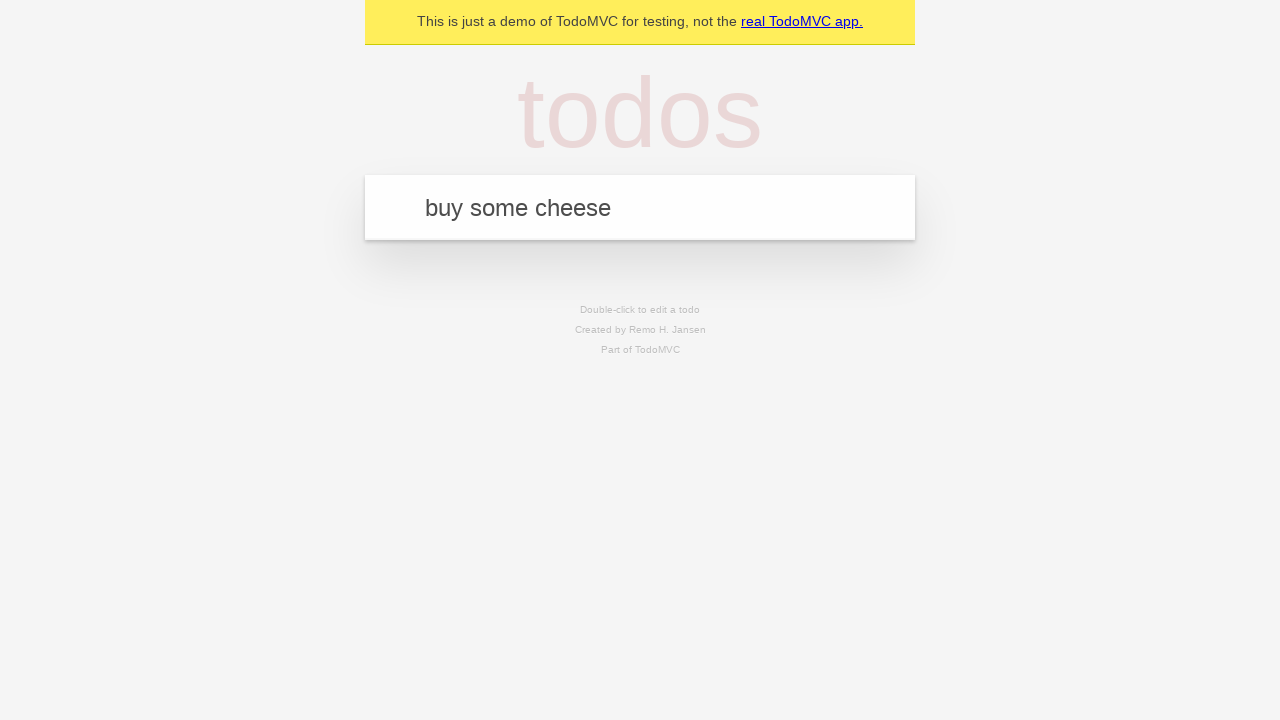

Pressed Enter to add first todo item on internal:attr=[placeholder="What needs to be done?"i]
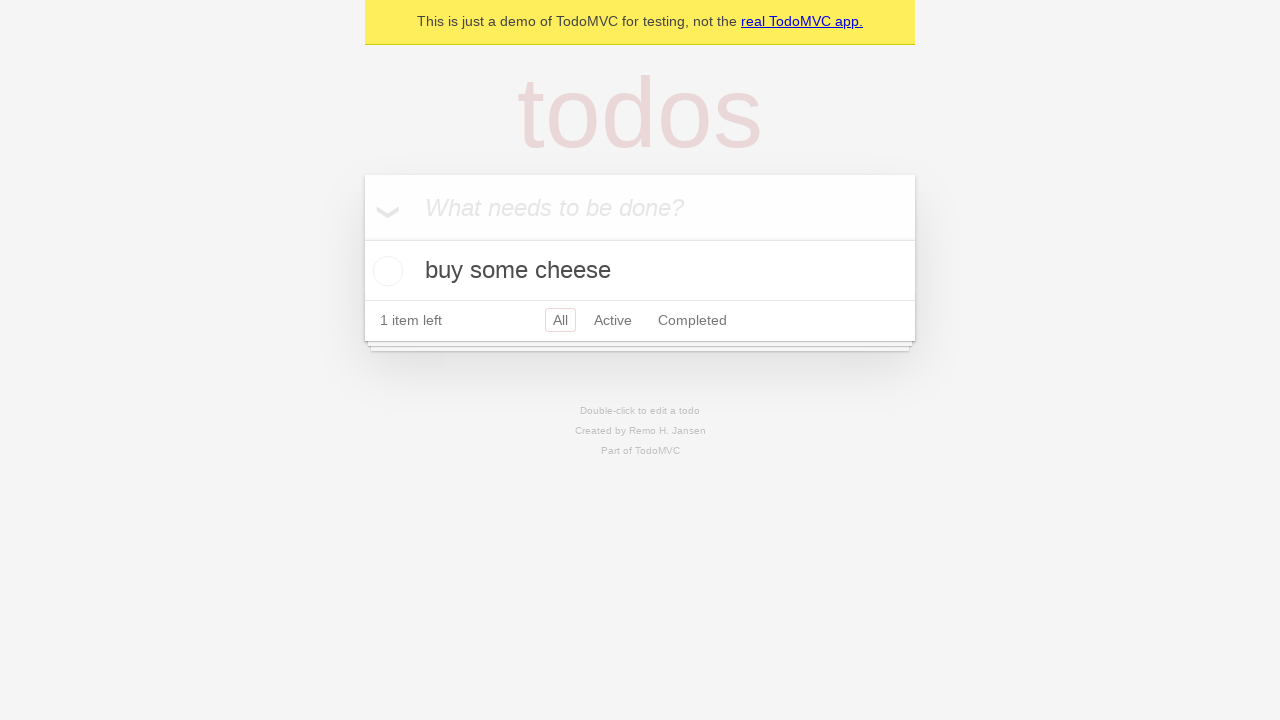

Filled todo input with 'feed the cat' on internal:attr=[placeholder="What needs to be done?"i]
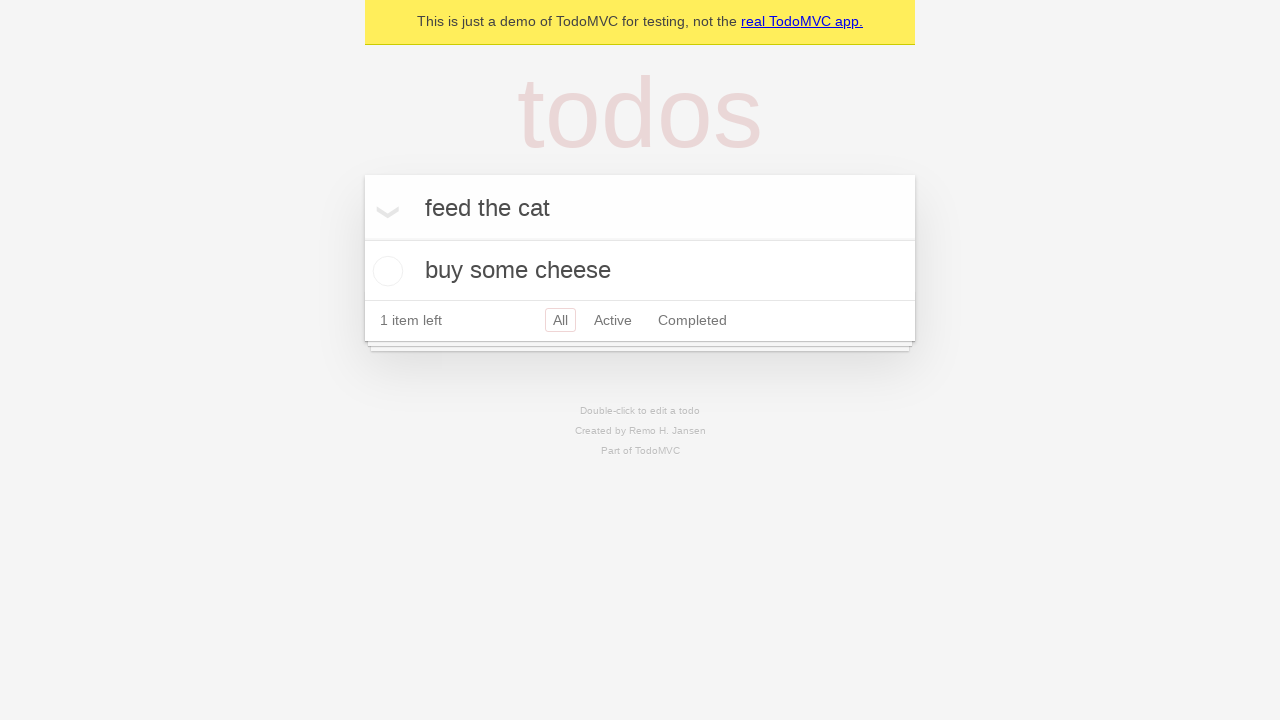

Pressed Enter to add second todo item on internal:attr=[placeholder="What needs to be done?"i]
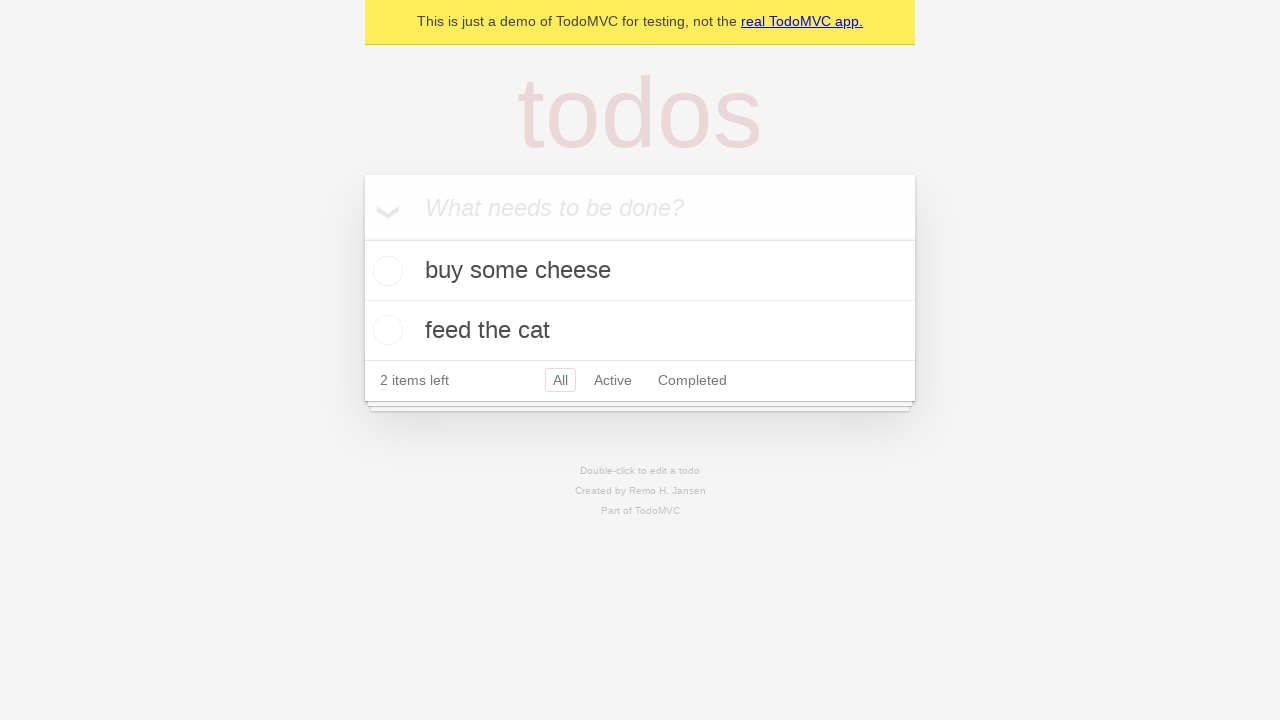

Filled todo input with 'book a doctors appointment' on internal:attr=[placeholder="What needs to be done?"i]
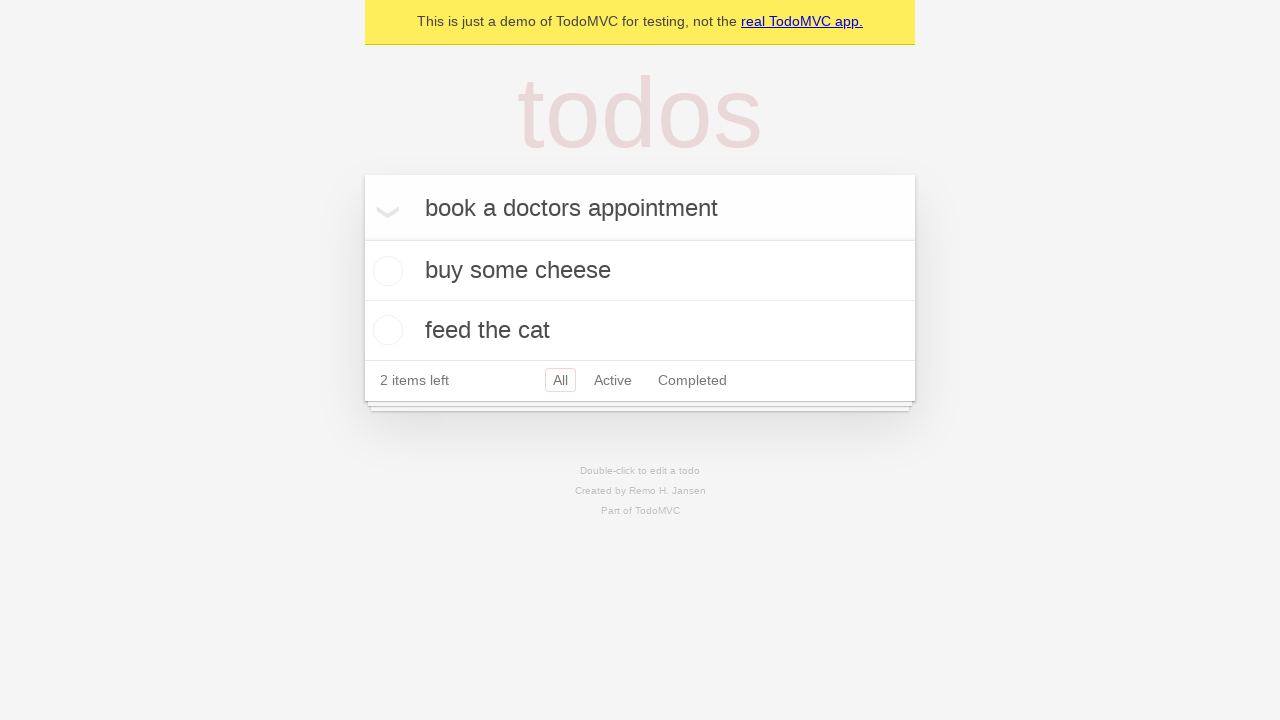

Pressed Enter to add third todo item on internal:attr=[placeholder="What needs to be done?"i]
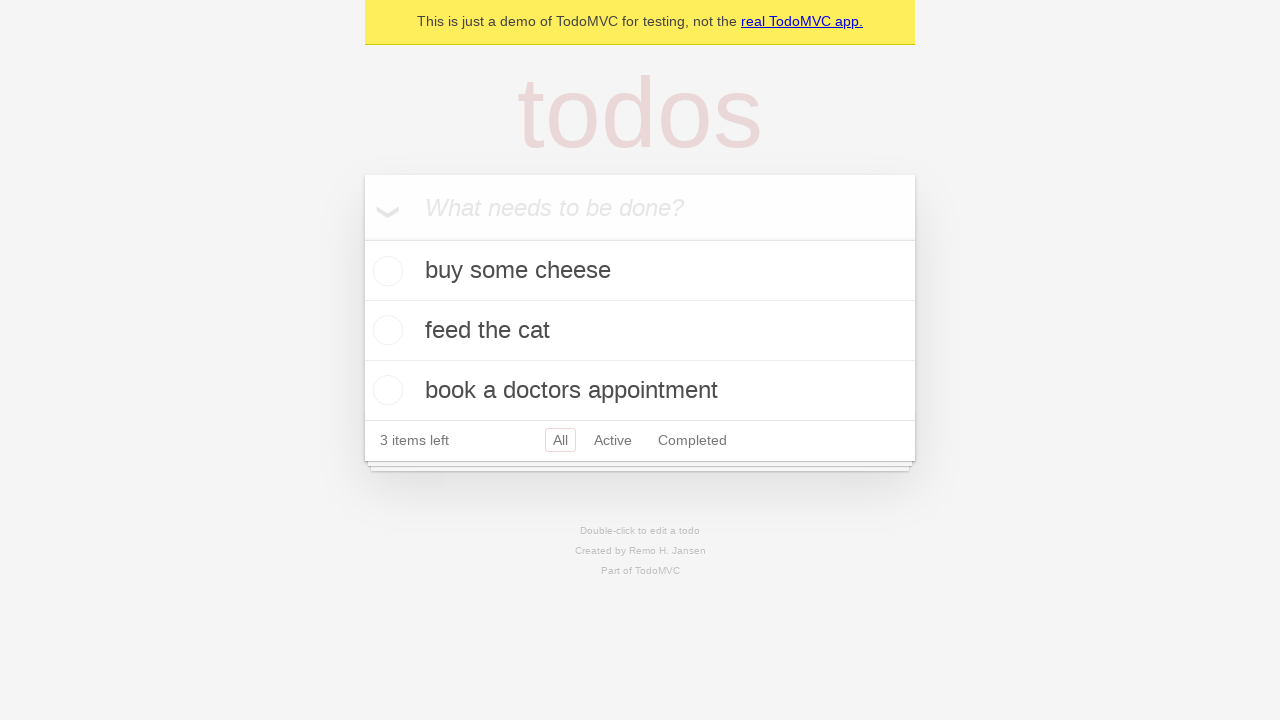

Checked the second todo item (marked as completed) at (385, 330) on [data-testid='todo-item'] >> nth=1 >> internal:role=checkbox
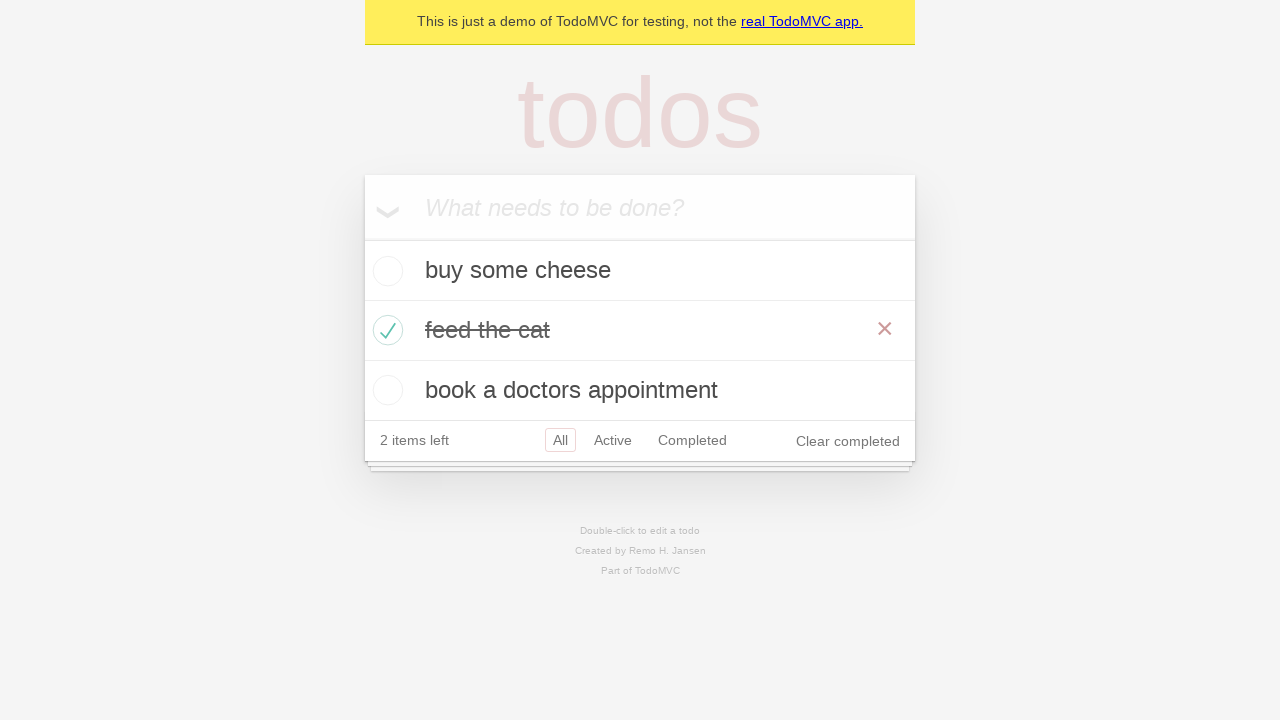

Clicked the Active filter to display only active items at (613, 440) on internal:role=link[name="Active"i]
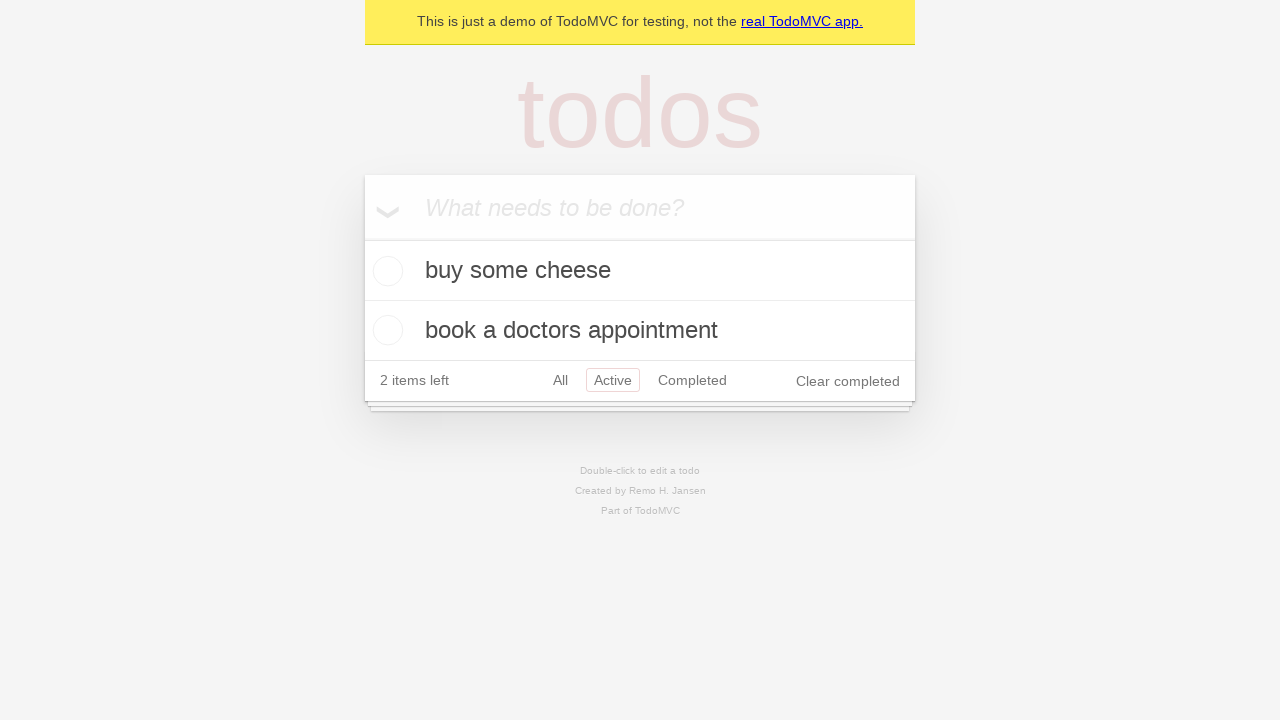

Verified that active todo items are displayed
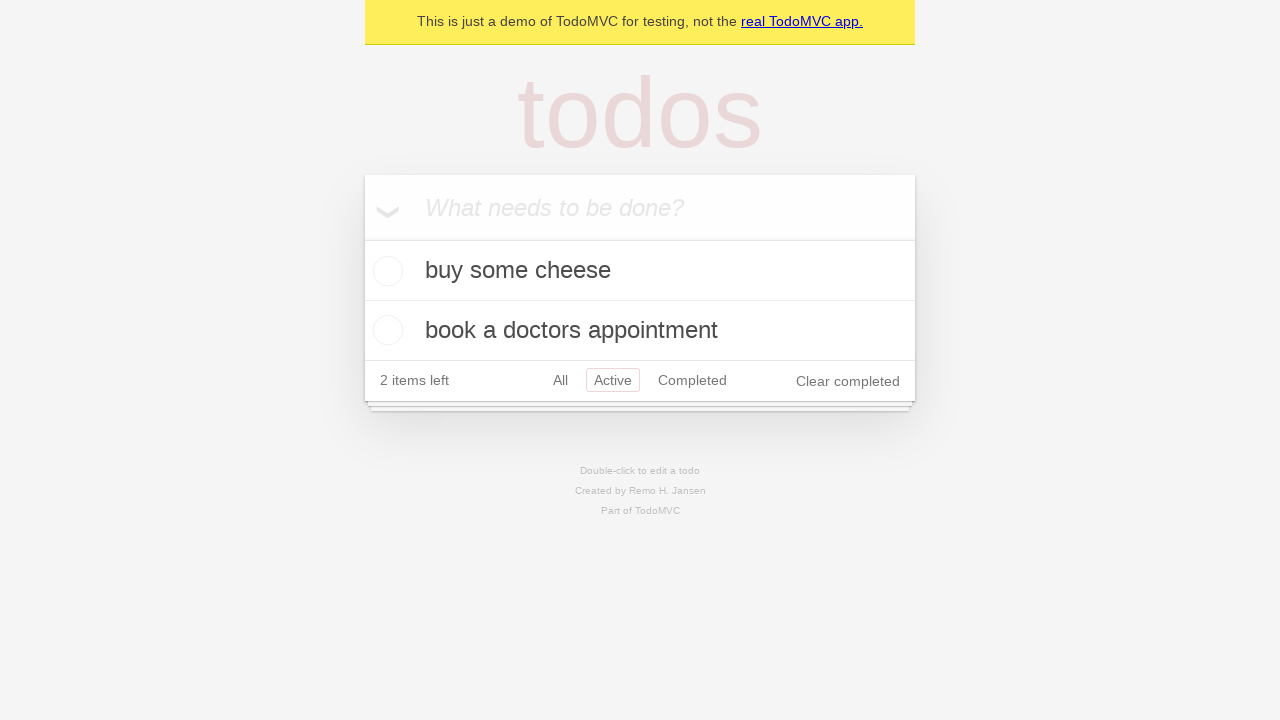

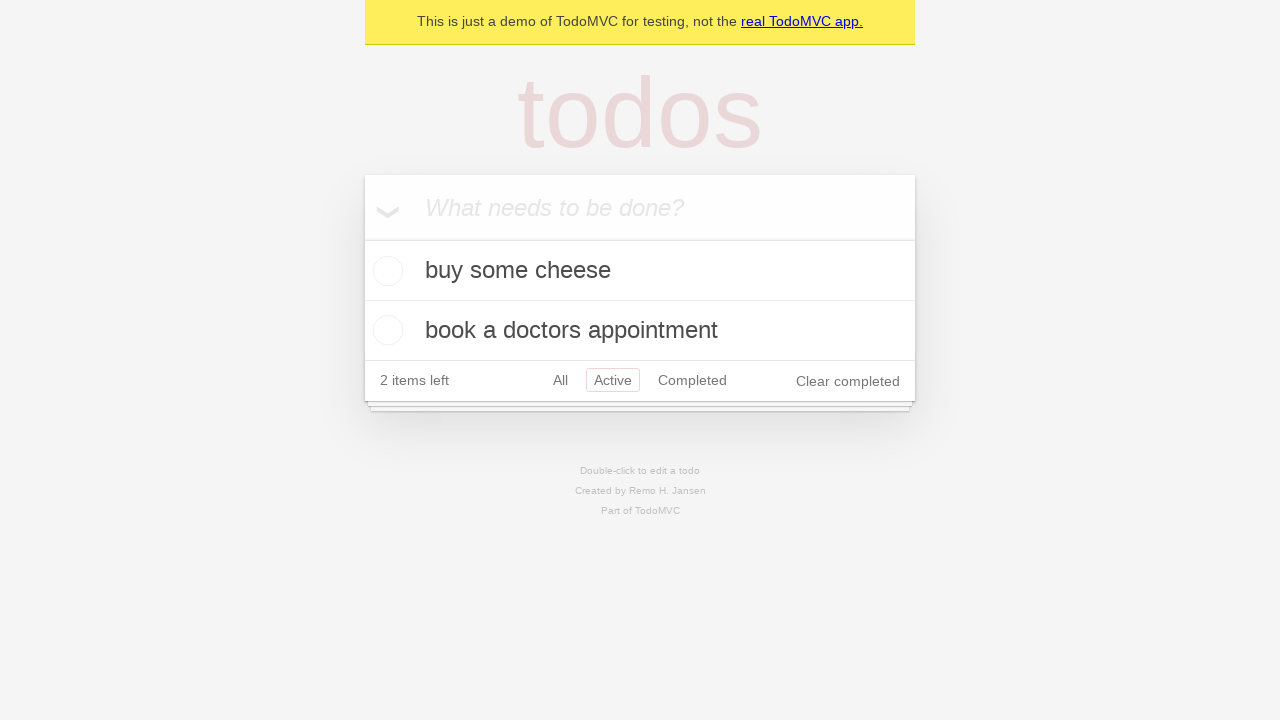